Navigates to a Detik news article page and waits for the article title and body content to load

Starting URL: https://news.detik.com/berita/d-5007699/influencer-ini-bagikan-tips-tetap-produktif-saat-pandemi-covid-19

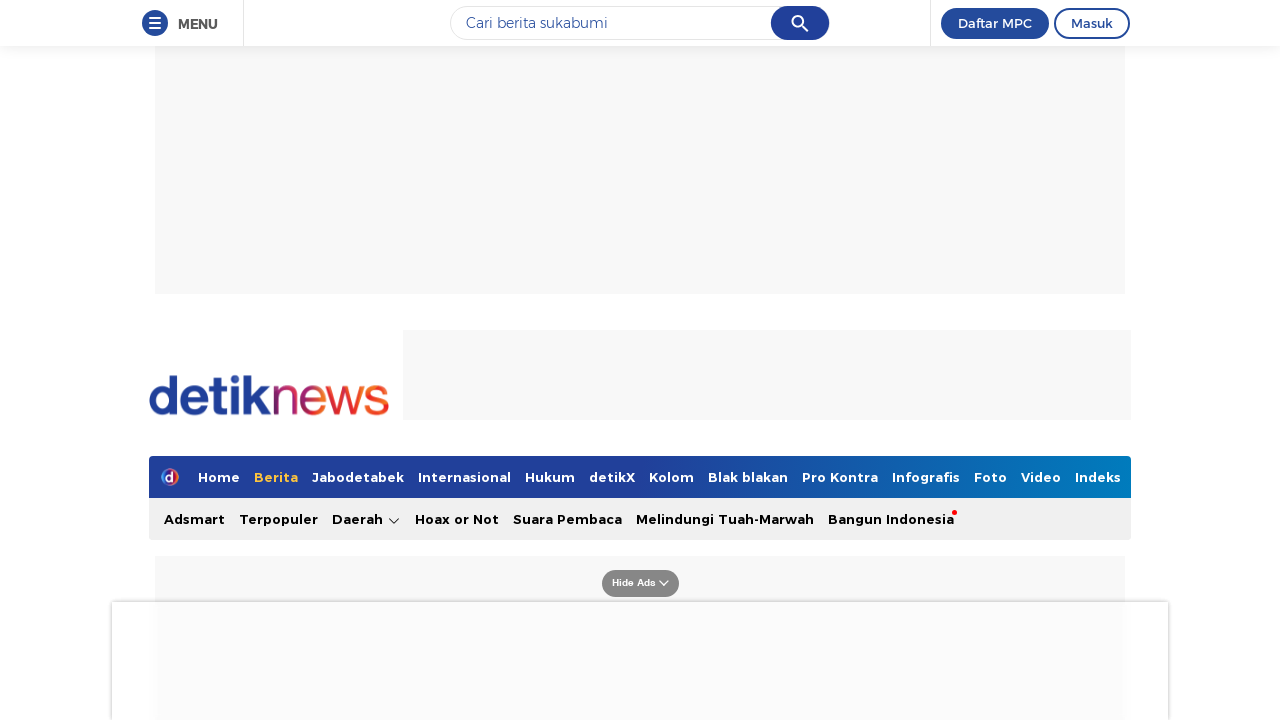

Navigated to Detik news article page
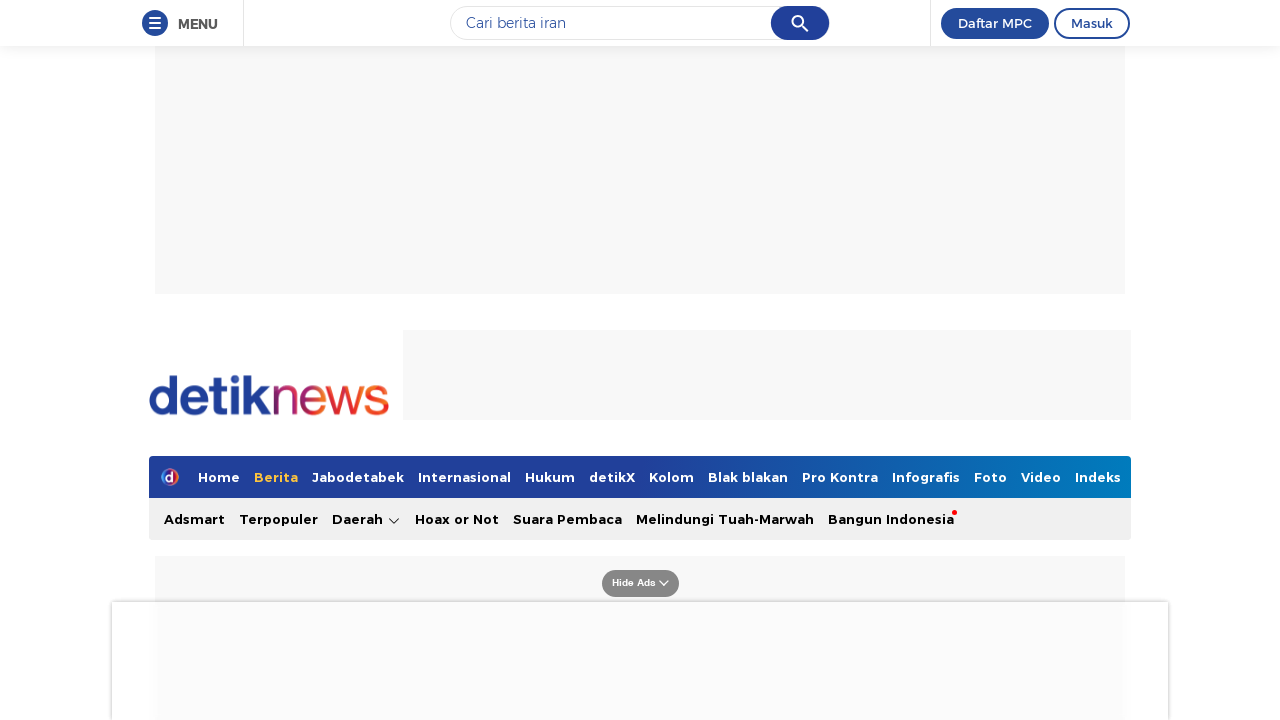

Article title loaded
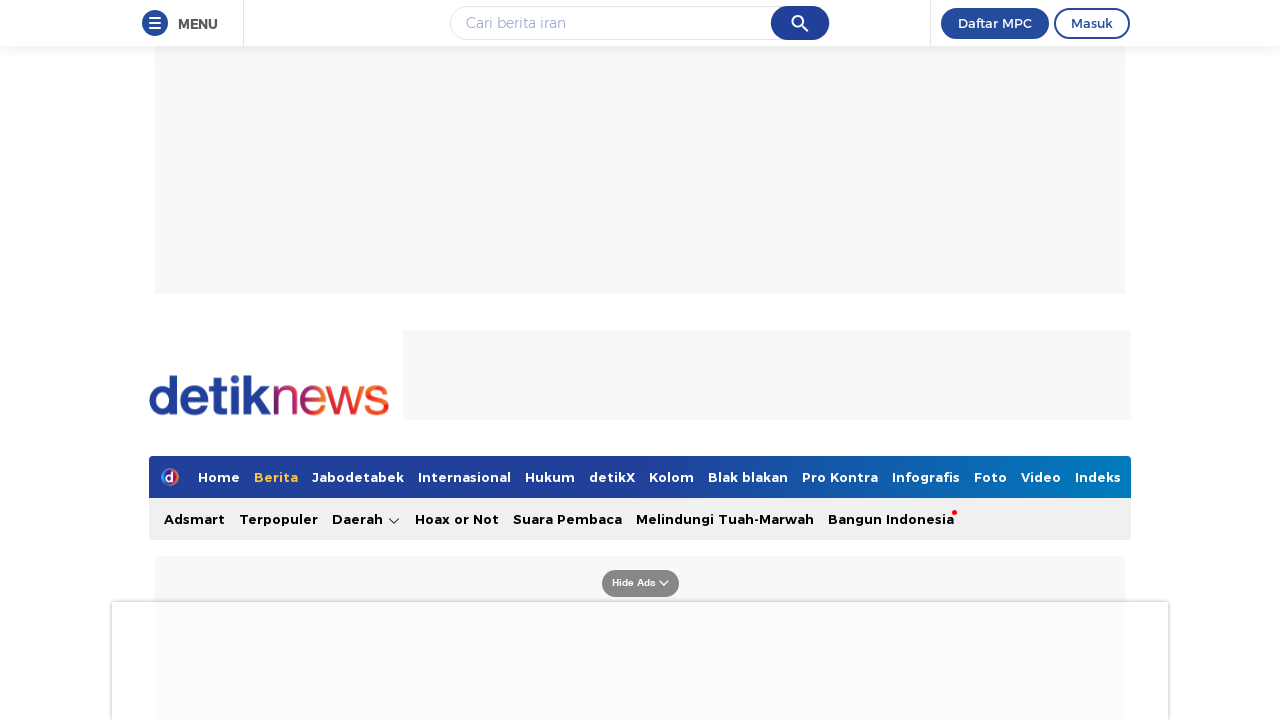

Article body content loaded
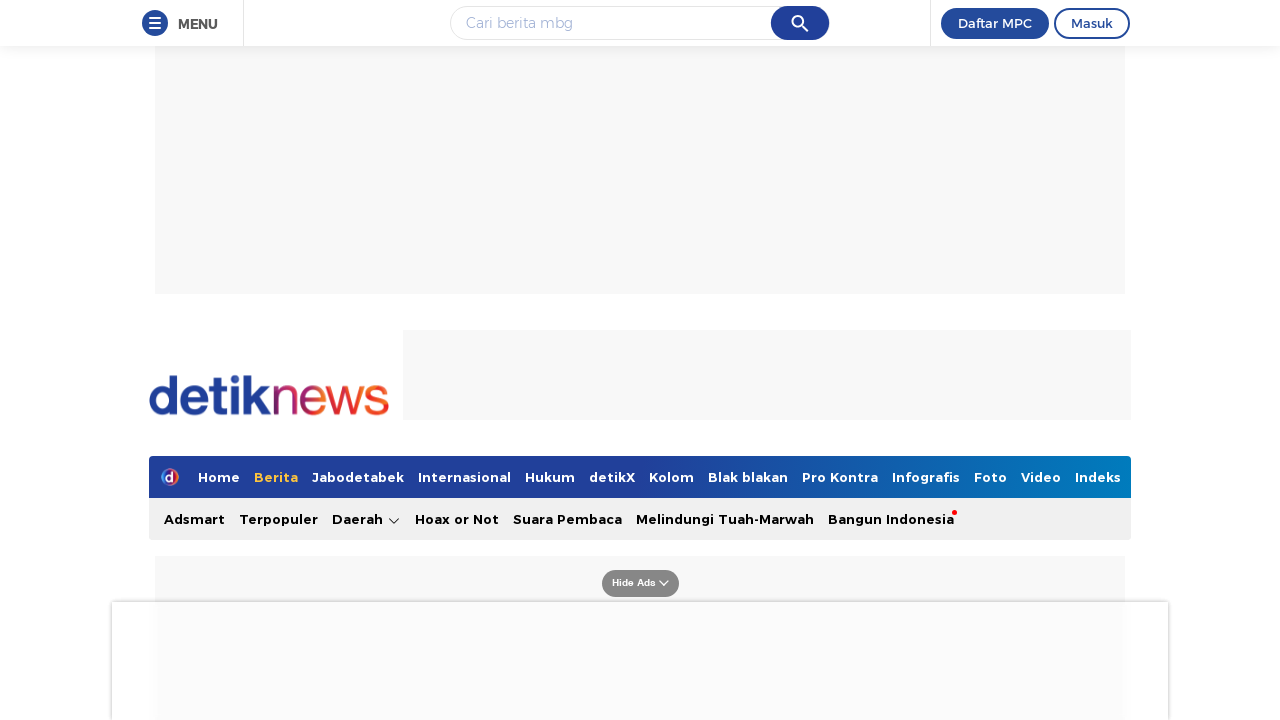

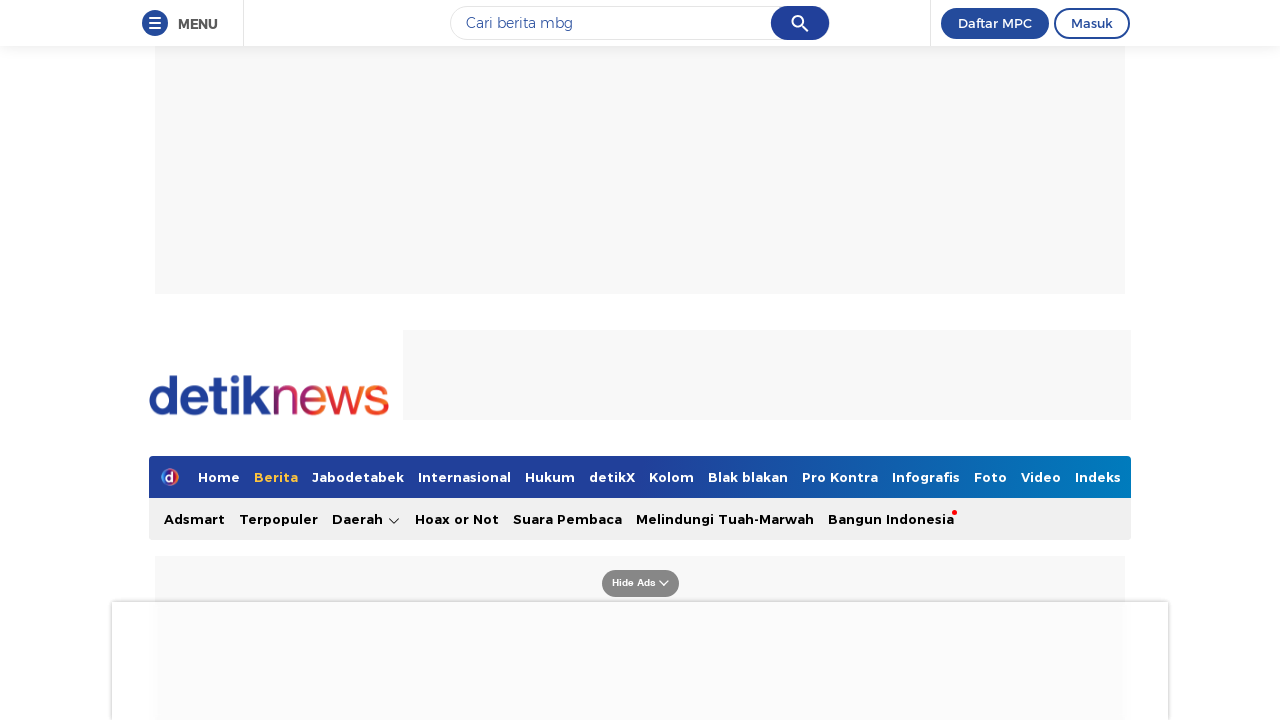